Tests disappearing elements navigation by clicking through Home, About, Contact Us, Portfolio, and optionally Gallery links

Starting URL: https://the-internet.herokuapp.com/

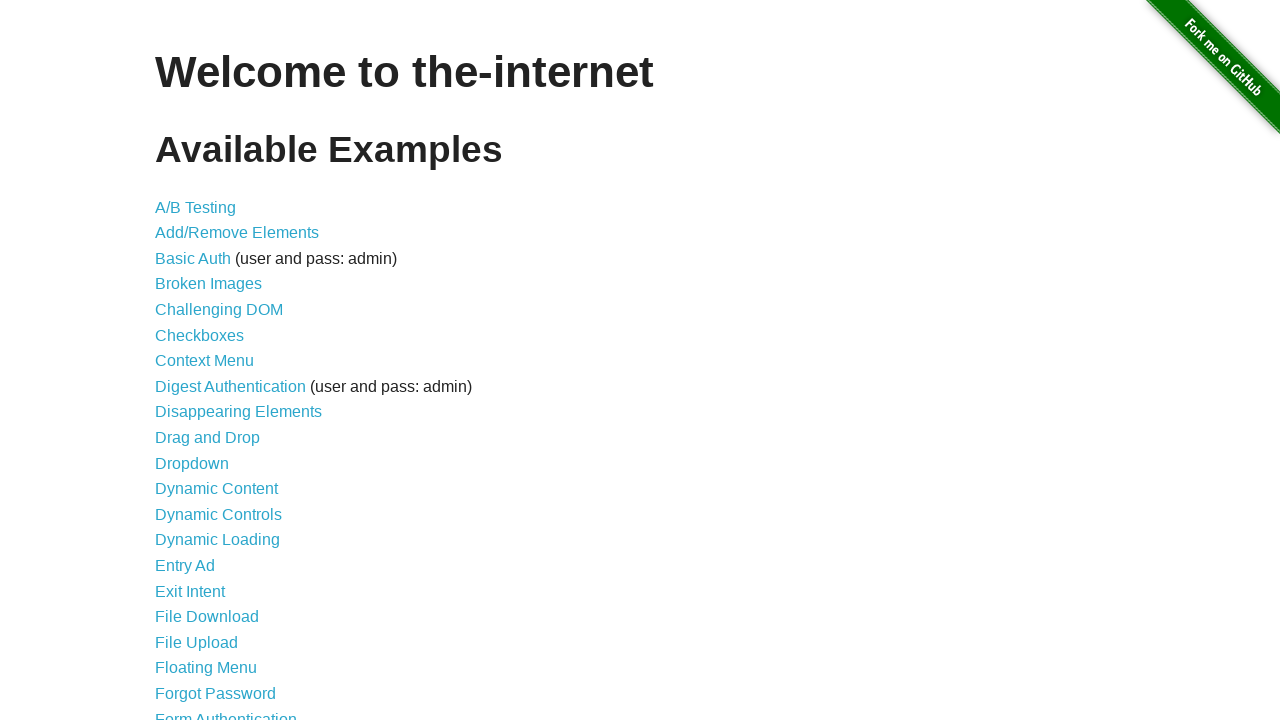

Clicked on Disappearing Elements link at (238, 412) on text=Disappearing Elements
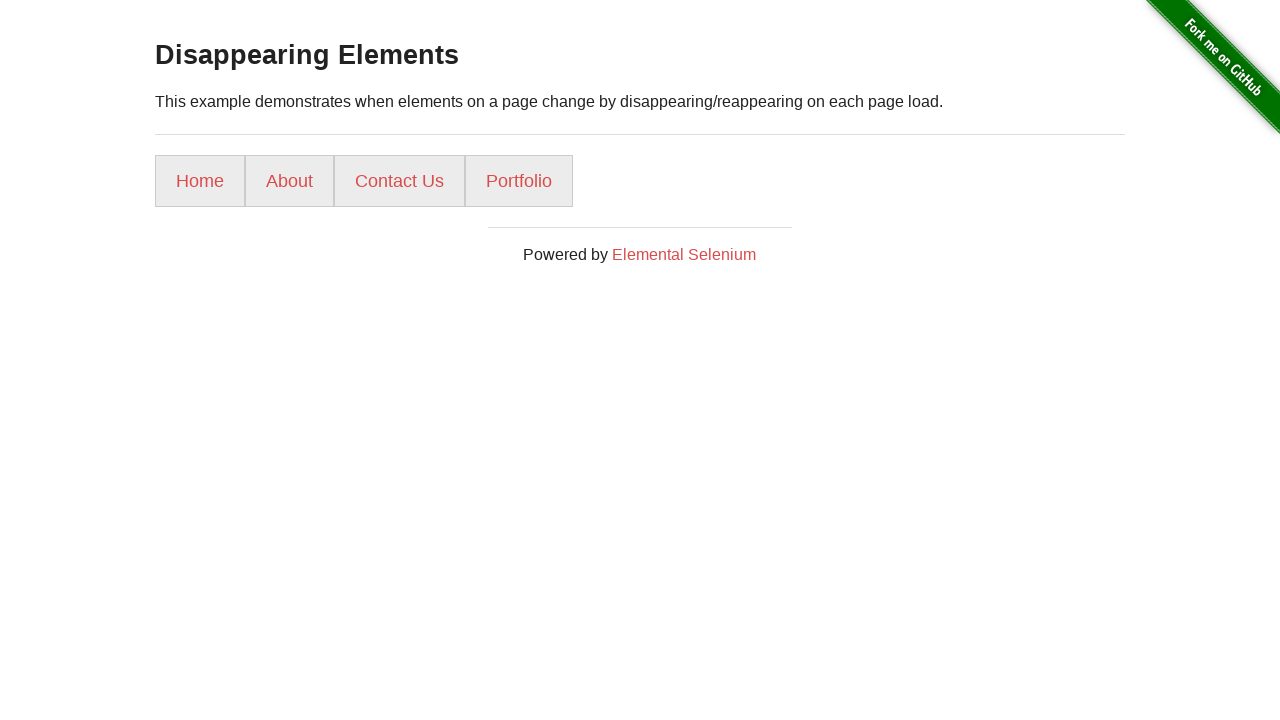

Waited for Home navigation link to appear
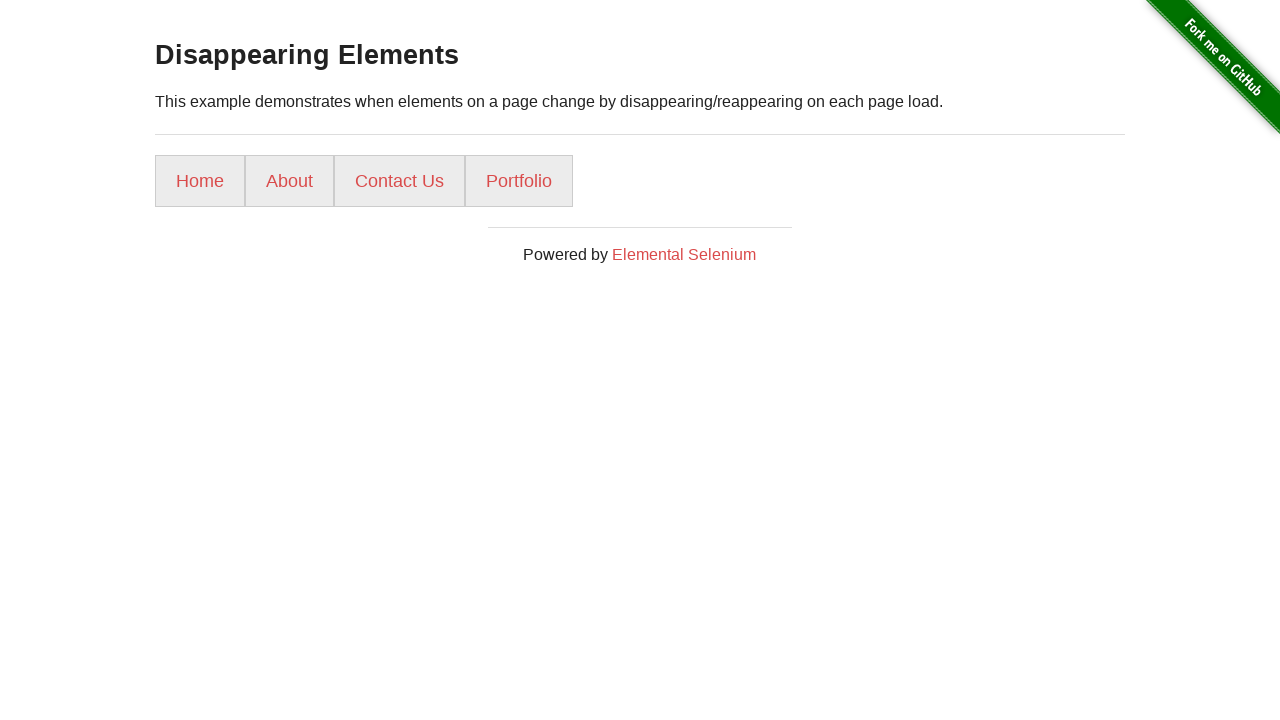

Clicked Home link at (200, 181) on text=Home
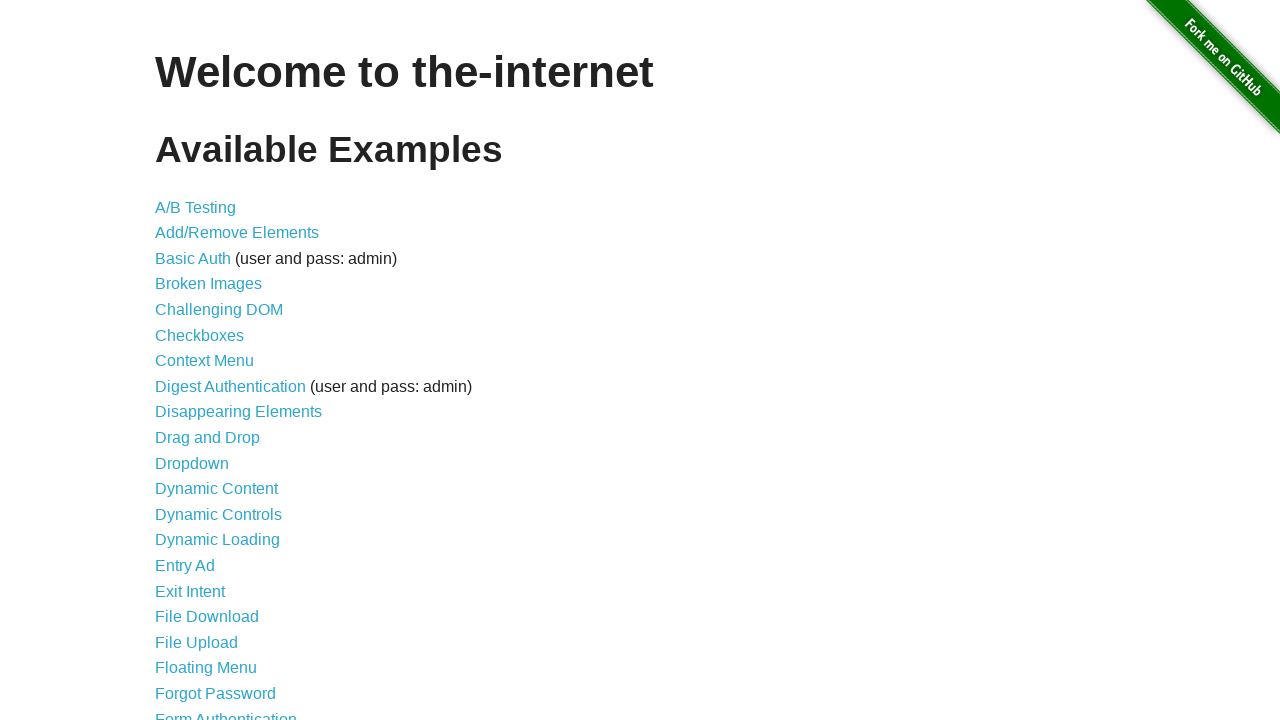

Waited for Home page to load
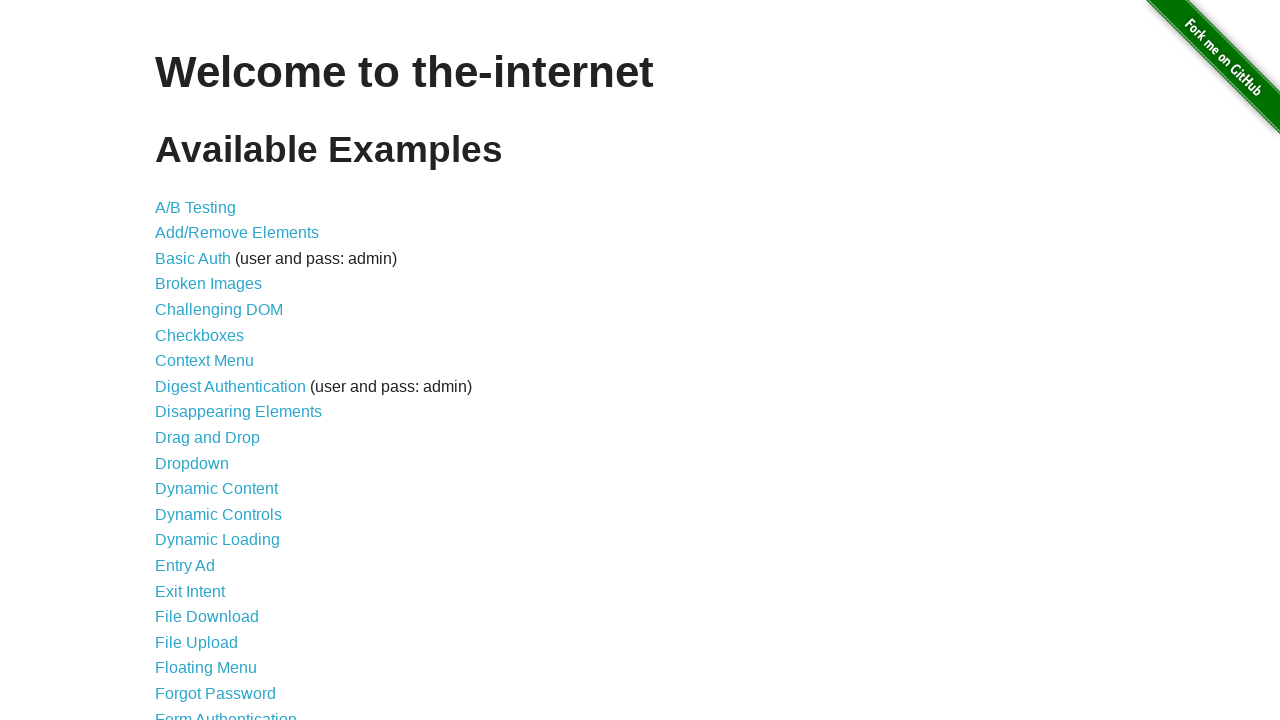

Navigated back to disappearing elements page
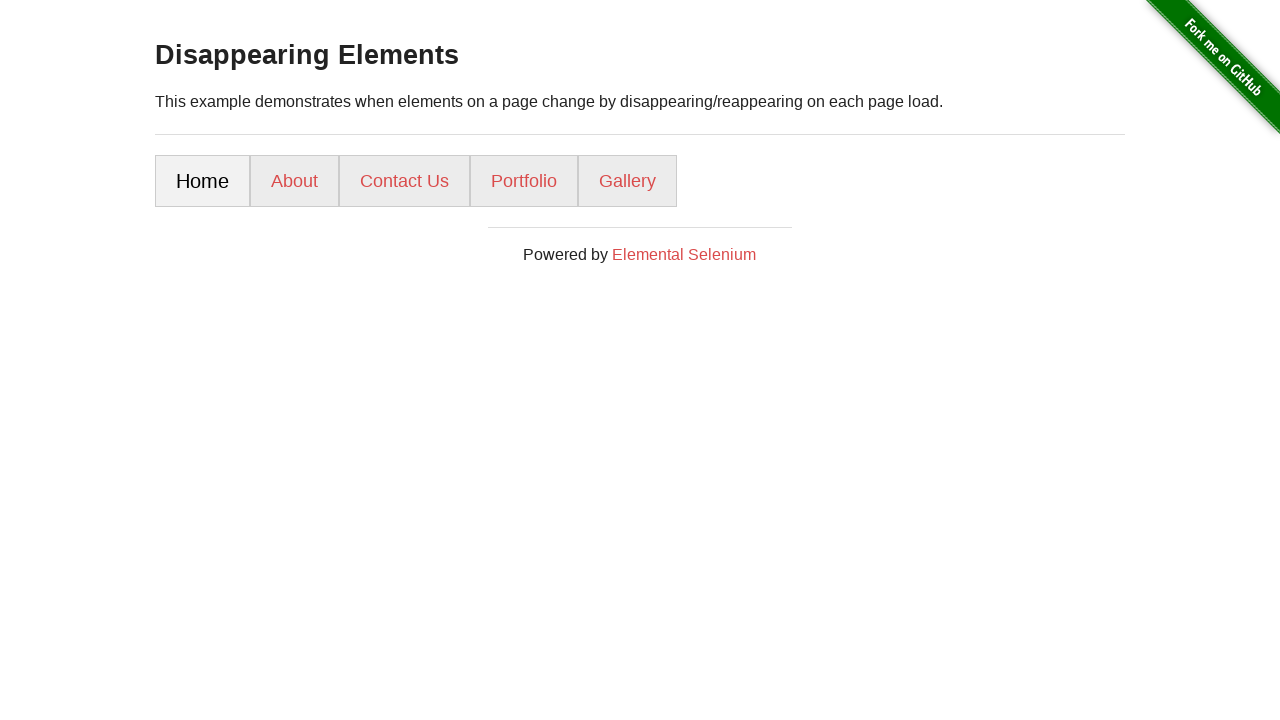

Clicked About link at (294, 181) on text=About
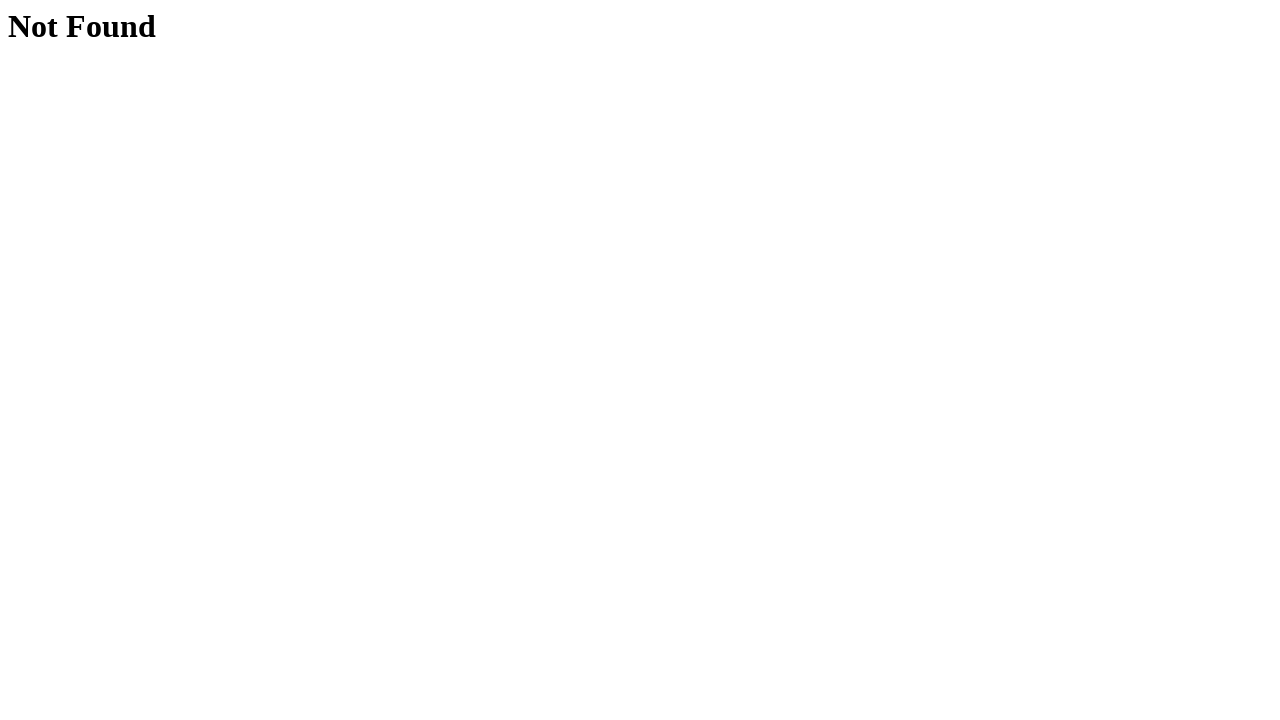

Waited for About page to load
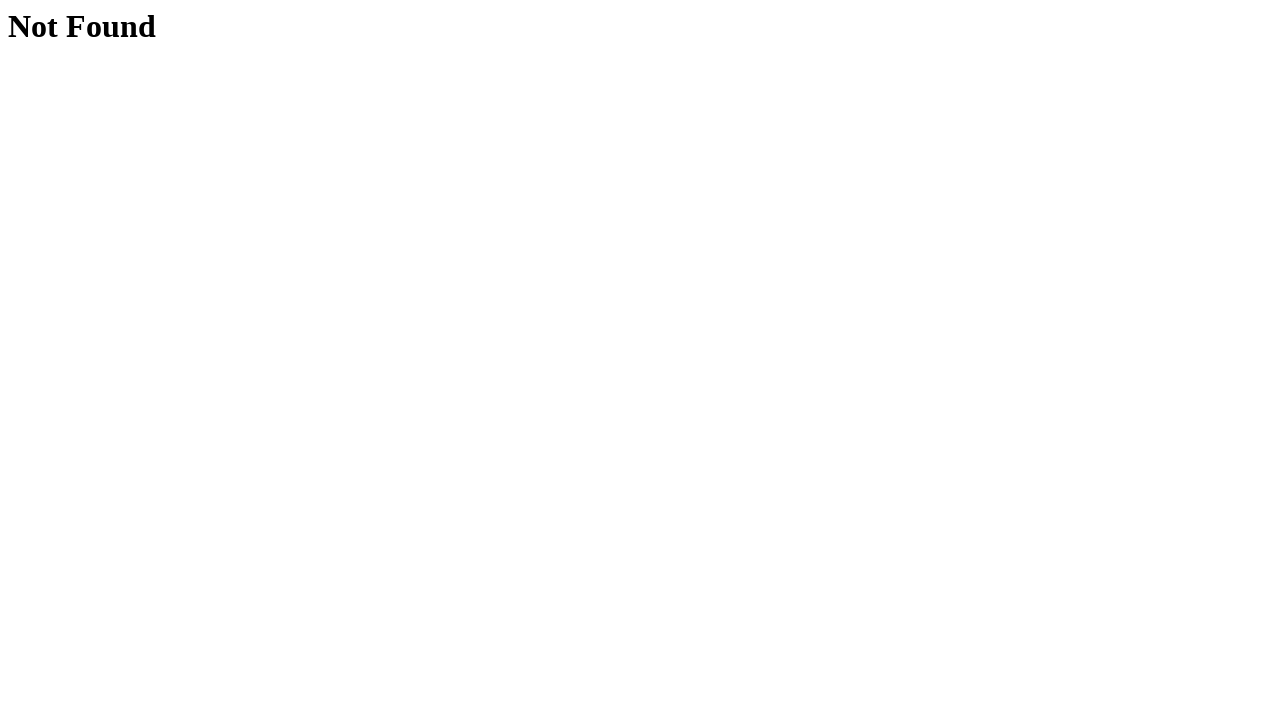

Navigated back to disappearing elements page
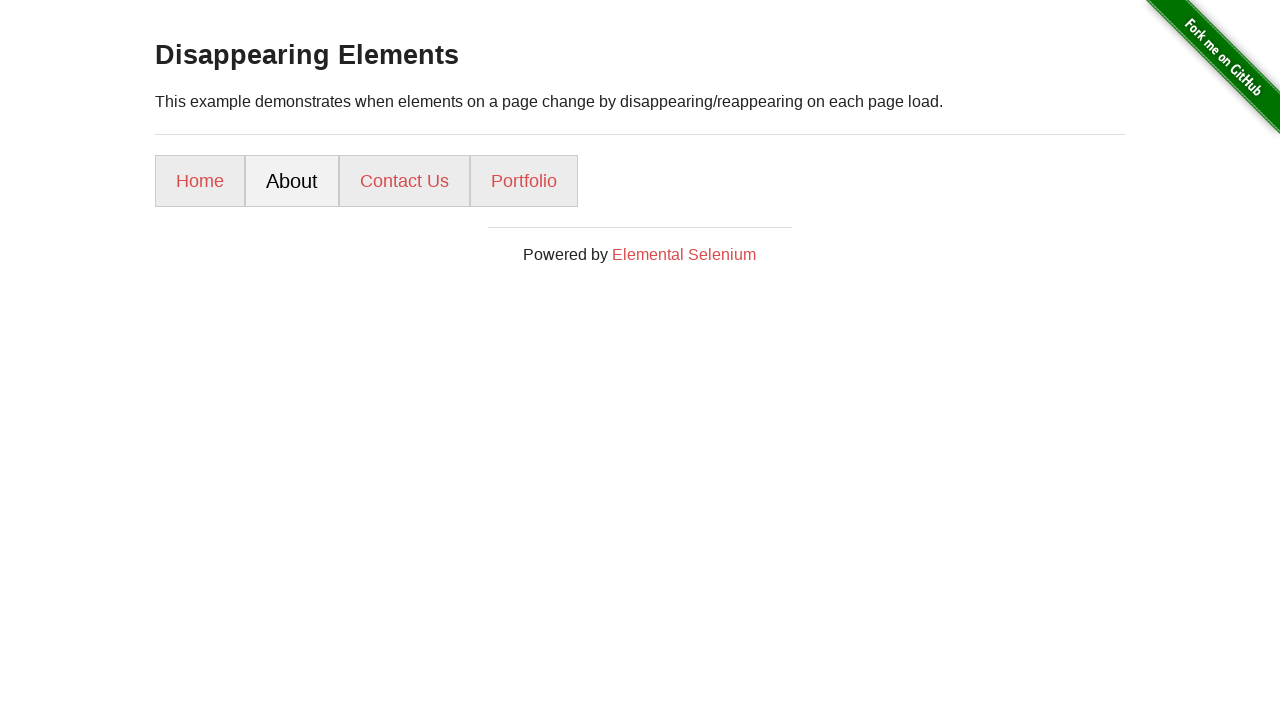

Clicked Contact Us link at (404, 181) on text=Contact Us
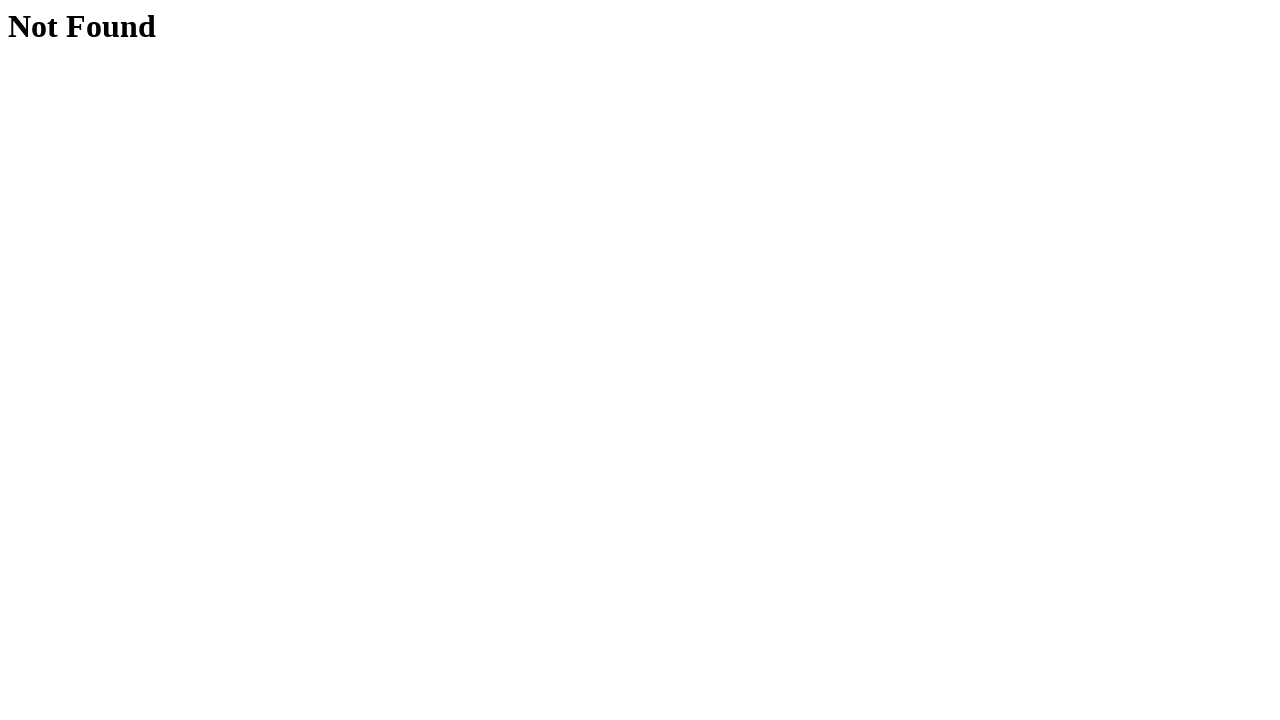

Waited for Contact Us page to load
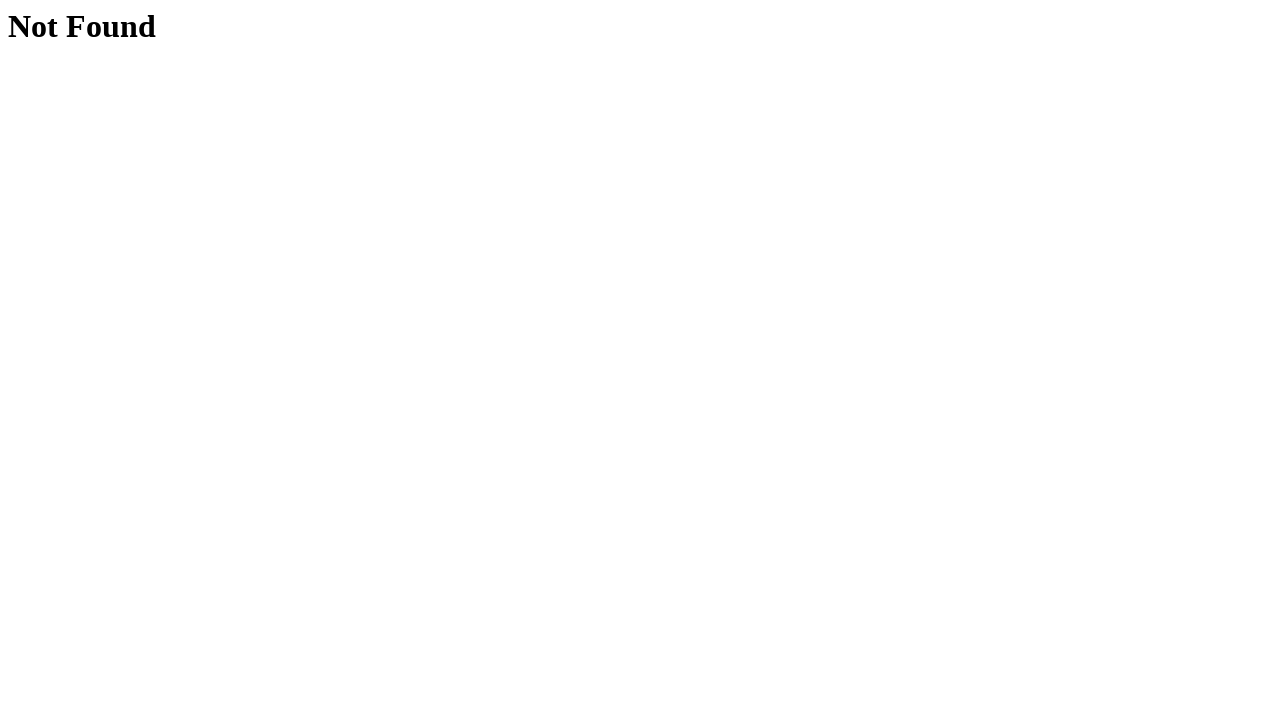

Navigated back to disappearing elements page
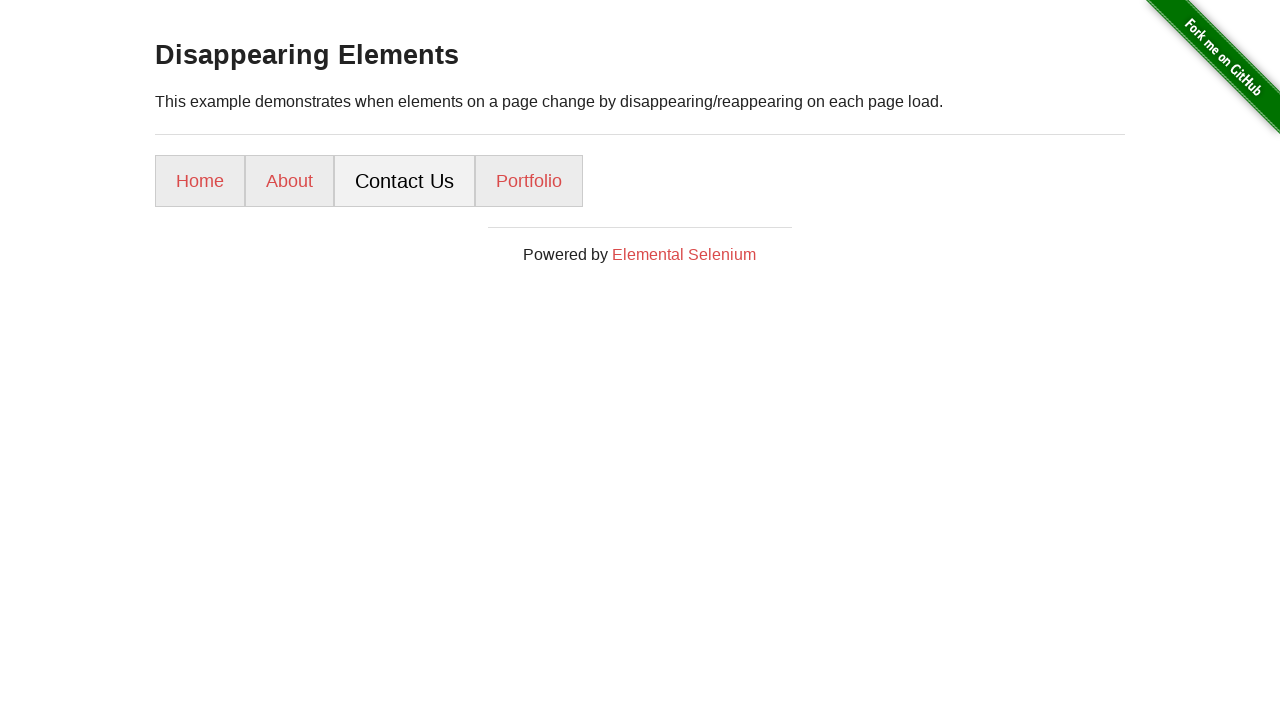

Clicked Portfolio link at (529, 181) on text=Portfolio
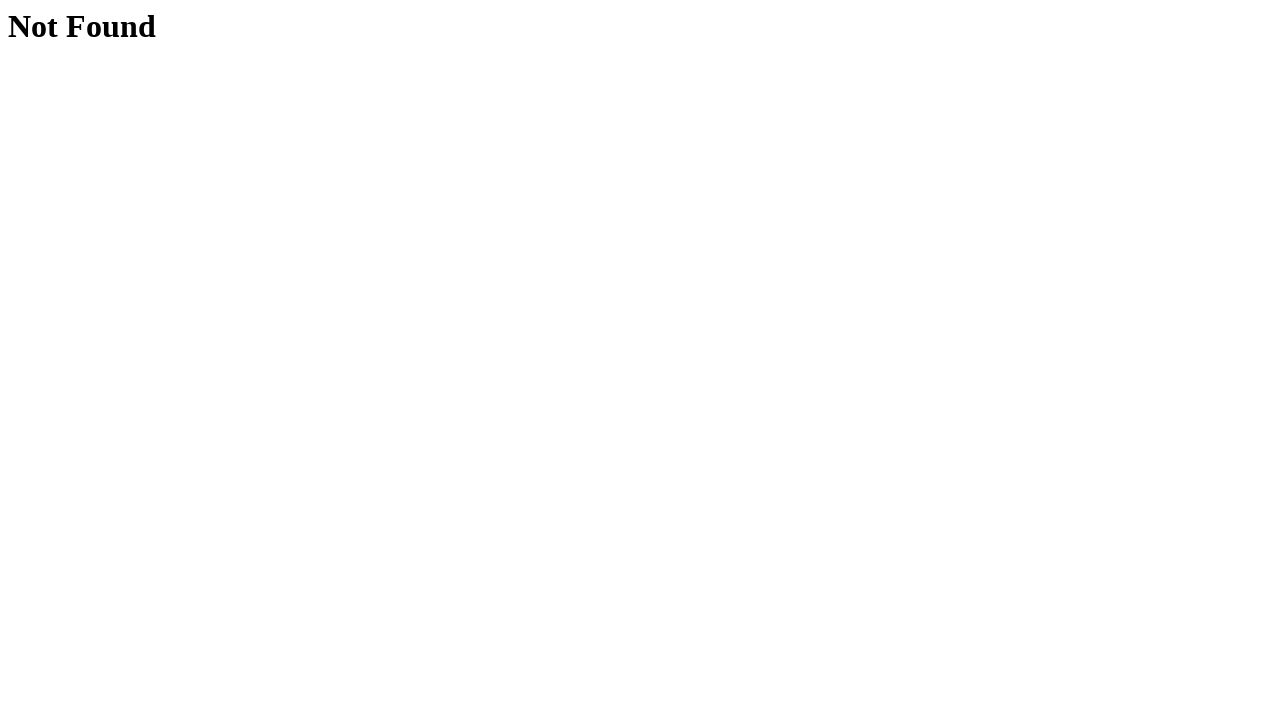

Waited for Portfolio page to load
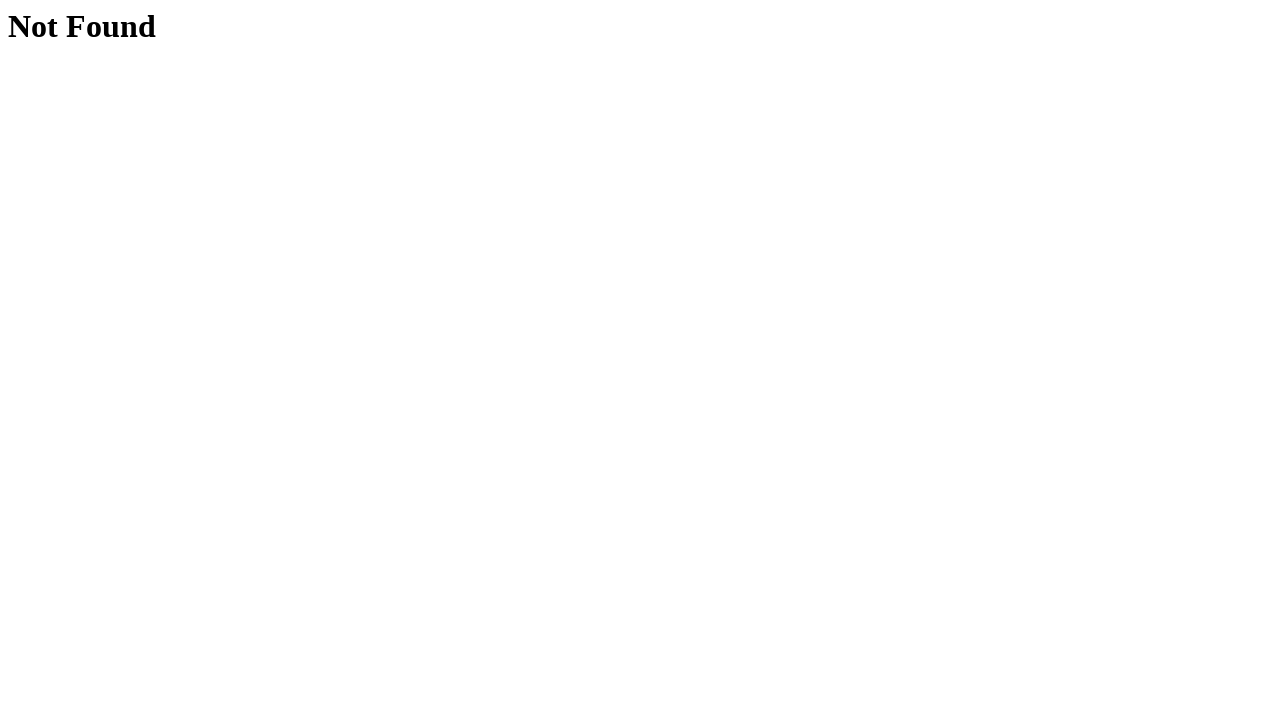

Navigated back to disappearing elements page
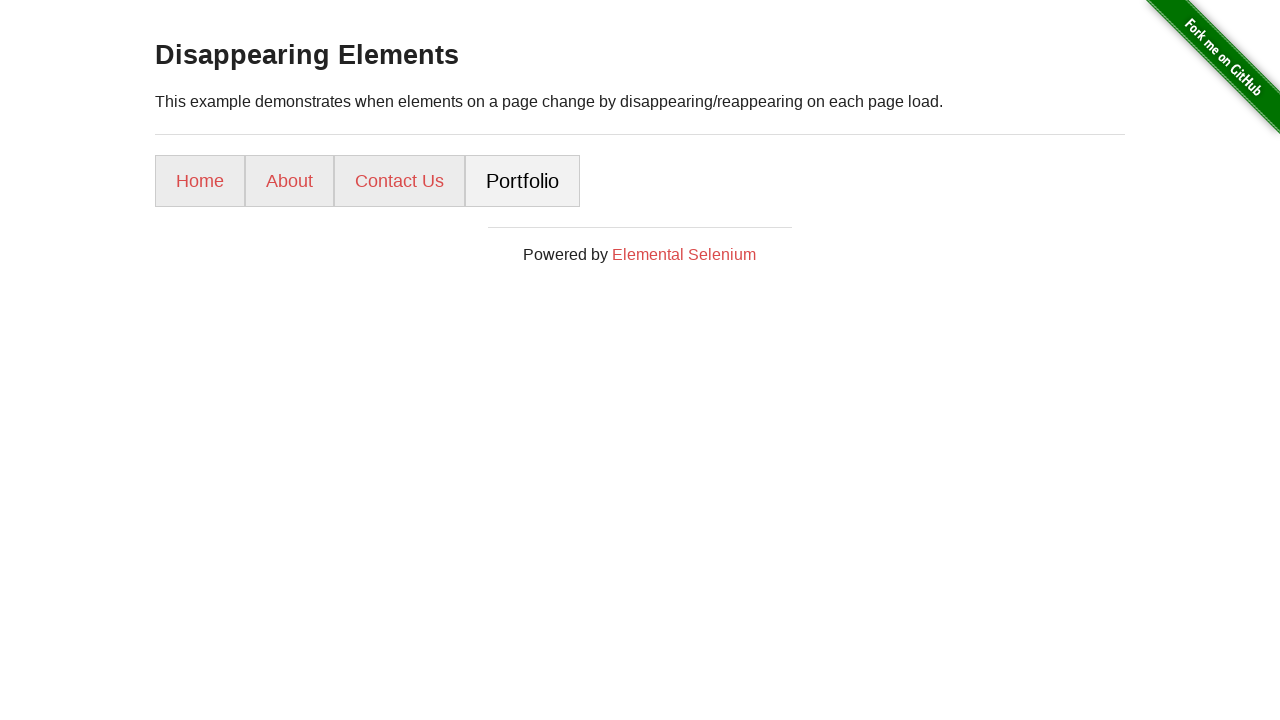

Gallery link was not present on this page load
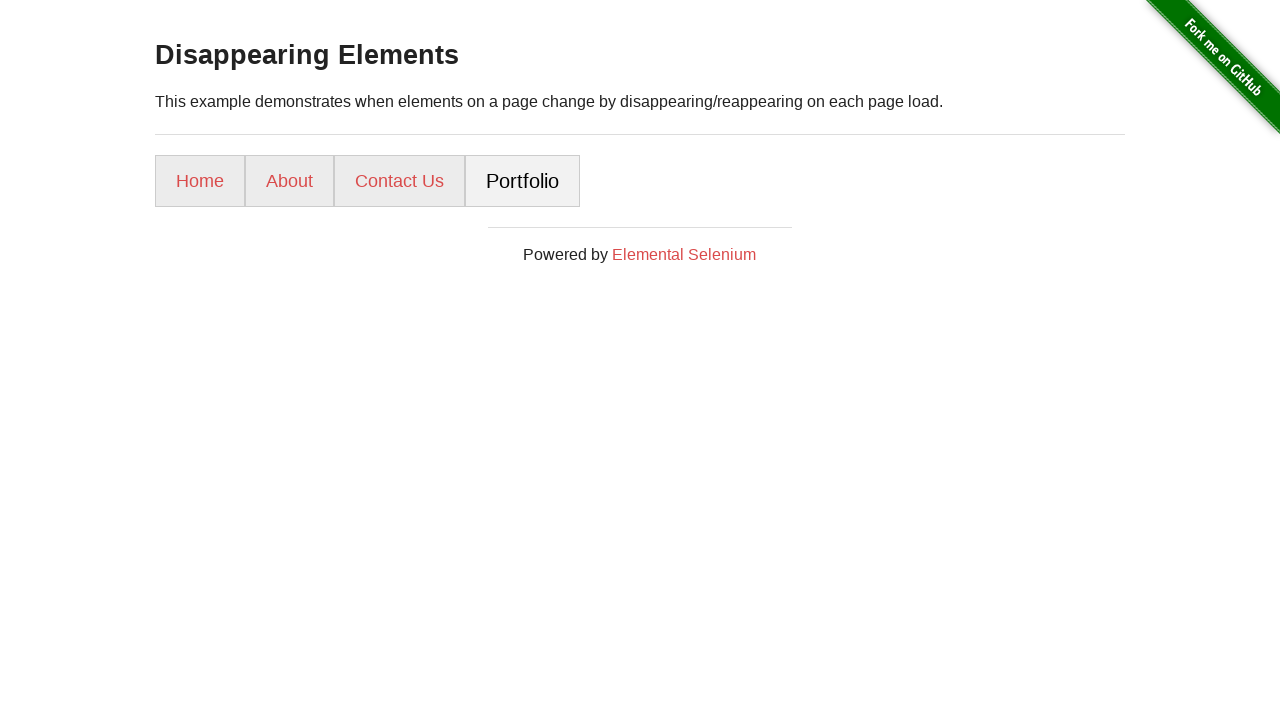

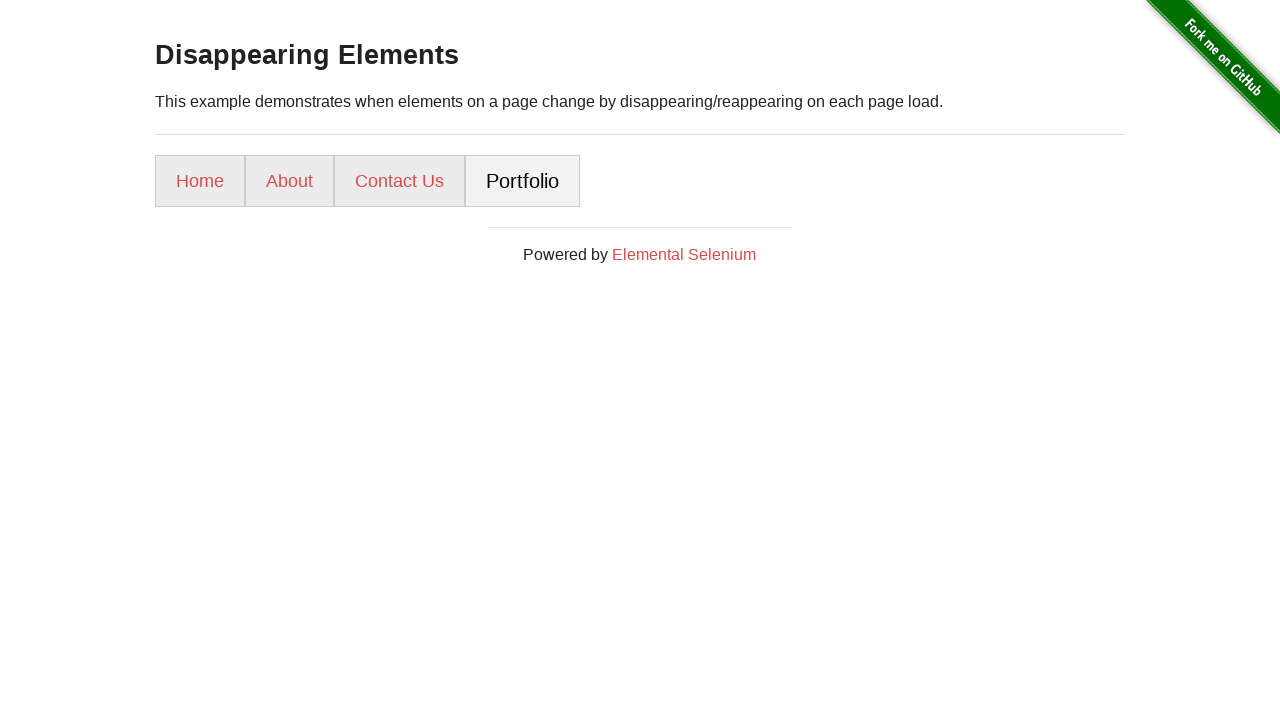